Tests the complete flight booking flow on BlazeDemo - selecting departure/destination cities, choosing a flight, filling out passenger and payment information, and verifying the purchase confirmation.

Starting URL: https://blazedemo.com

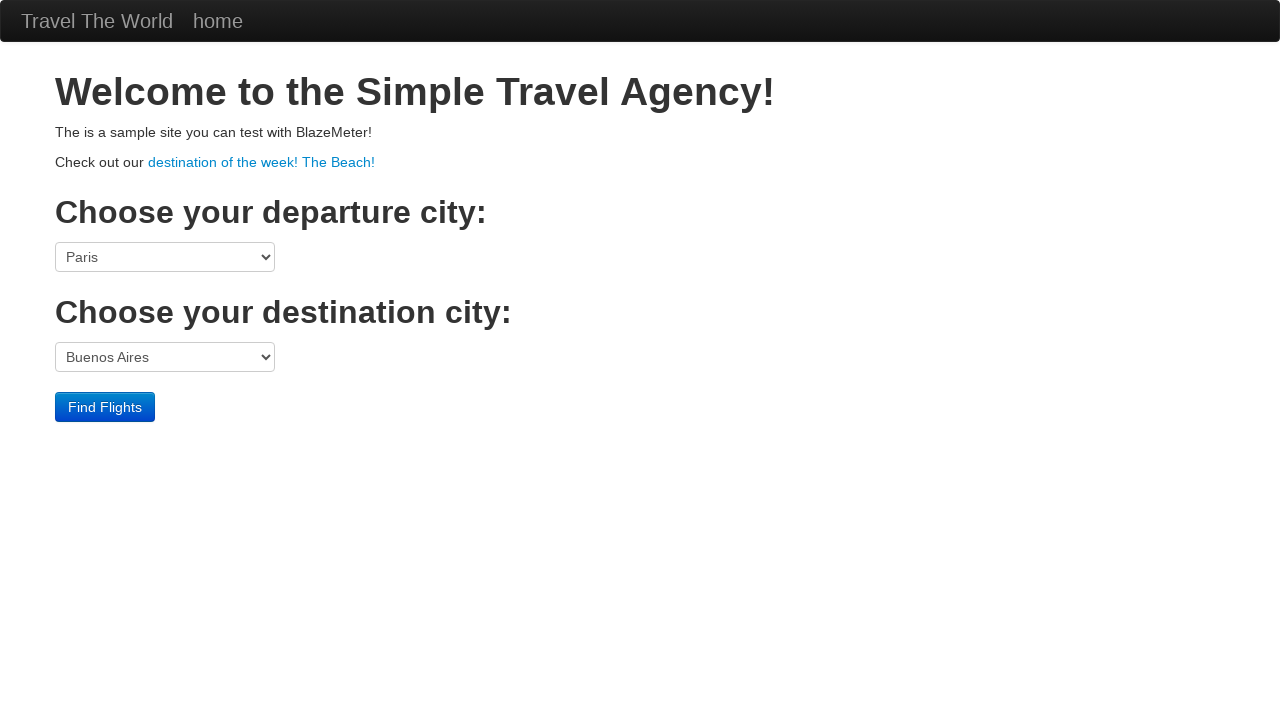

Navigated to BlazeDemo homepage
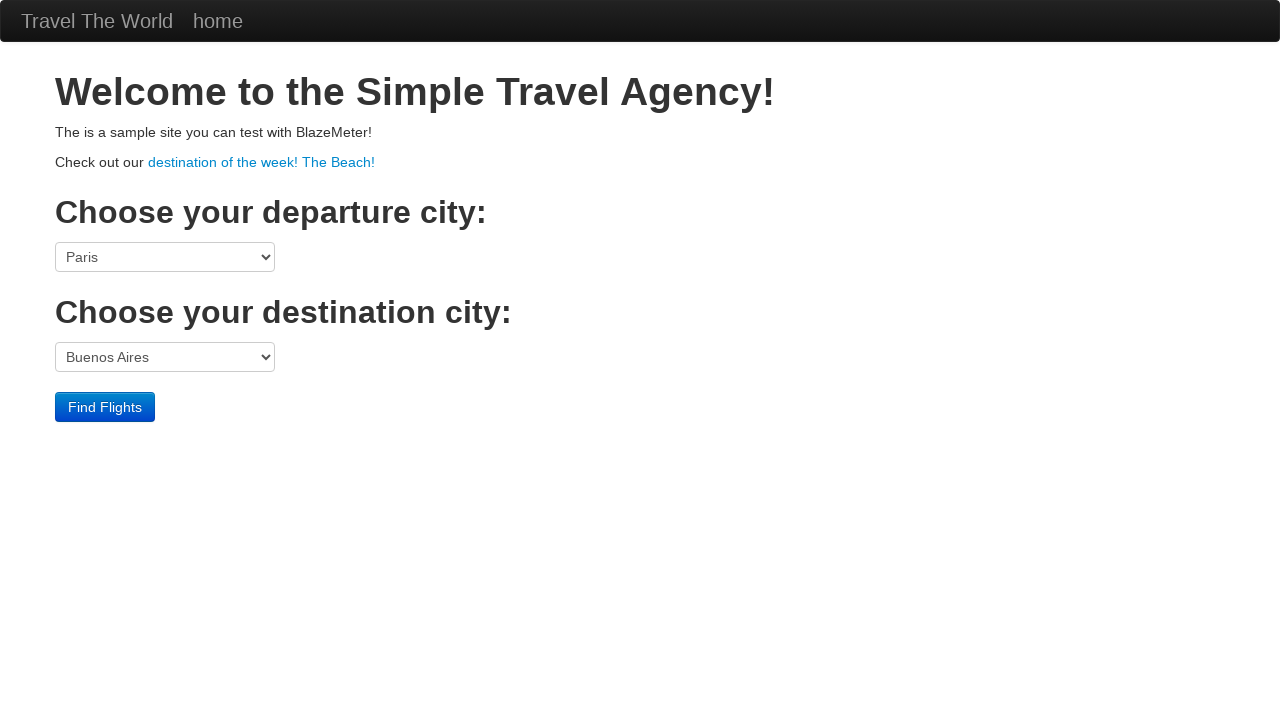

Selected Portland as departure city on select[name='fromPort']
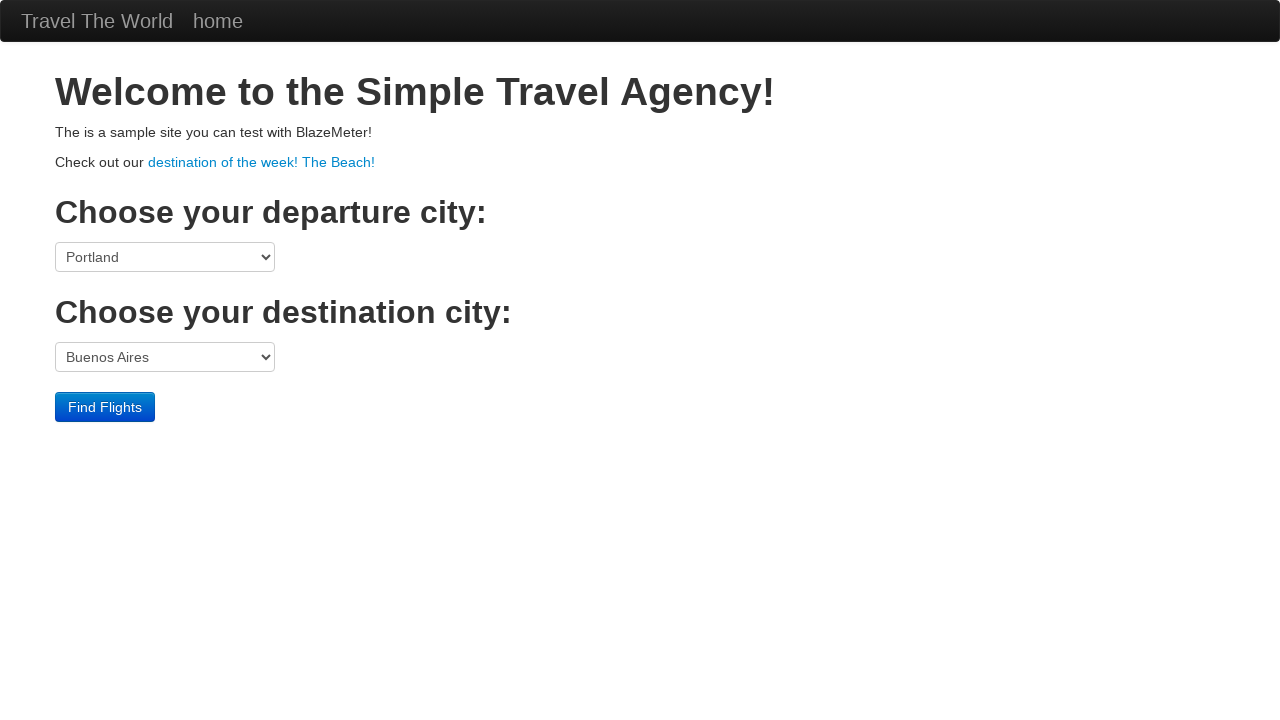

Selected Berlin as destination city on select[name='toPort']
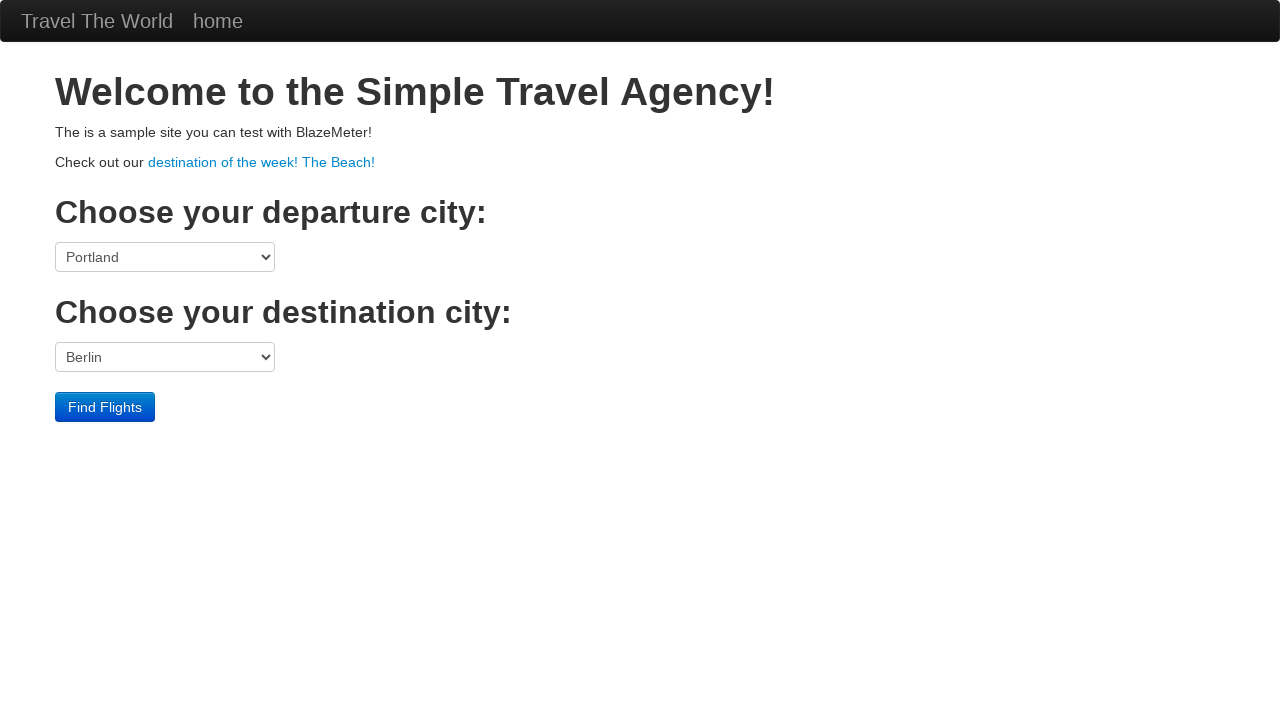

Clicked submit button to find flights at (105, 407) on input[type='submit']
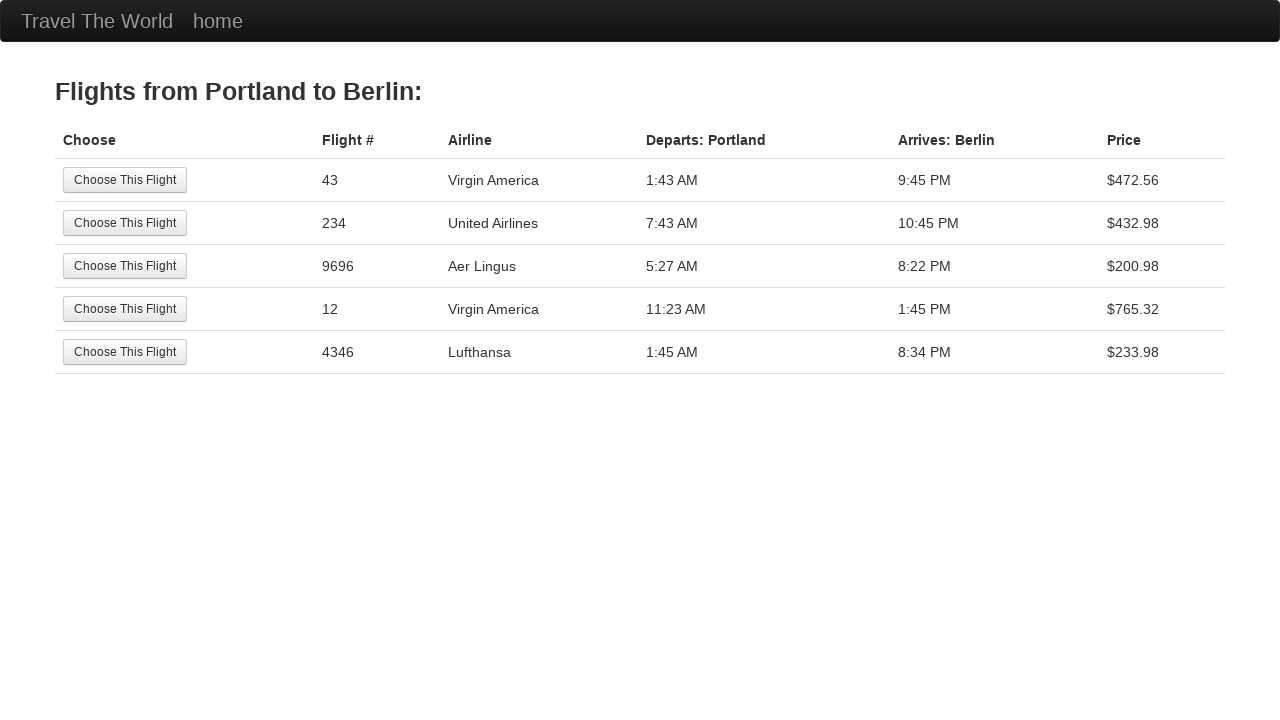

Flight selection page loaded with available flights
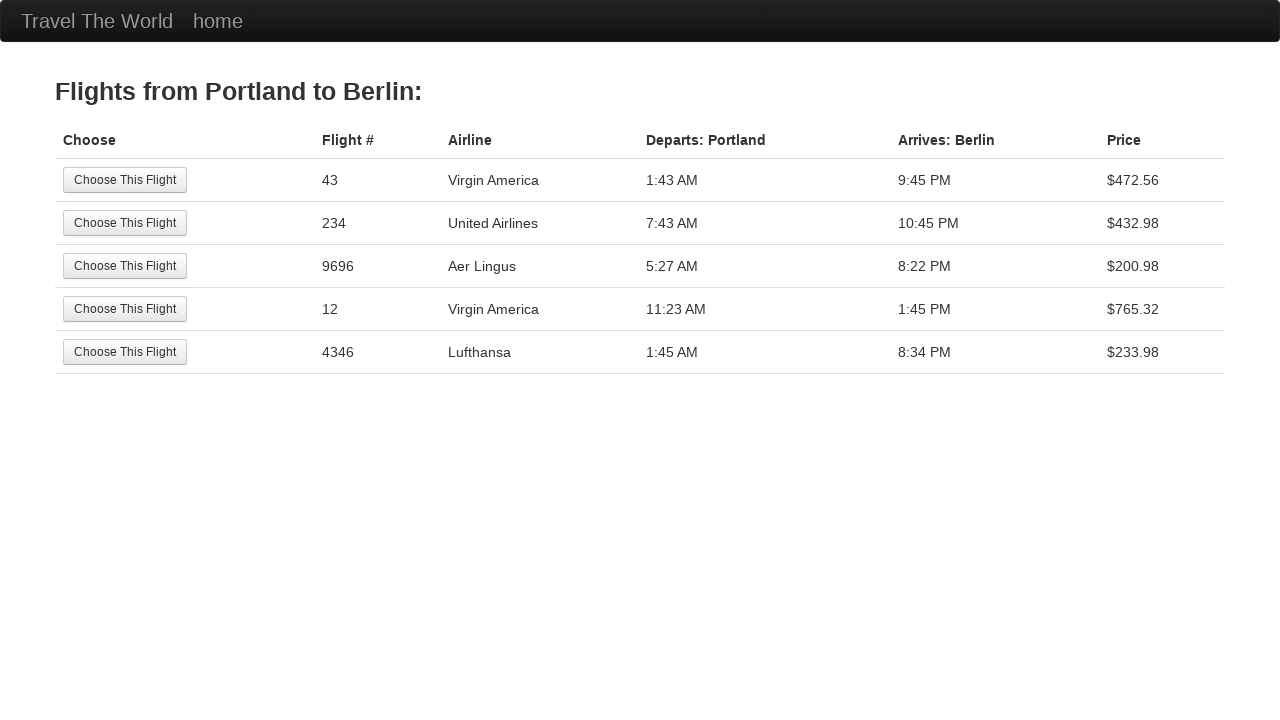

Selected first available flight at (125, 180) on table tbody tr:first-child input[type='submit']
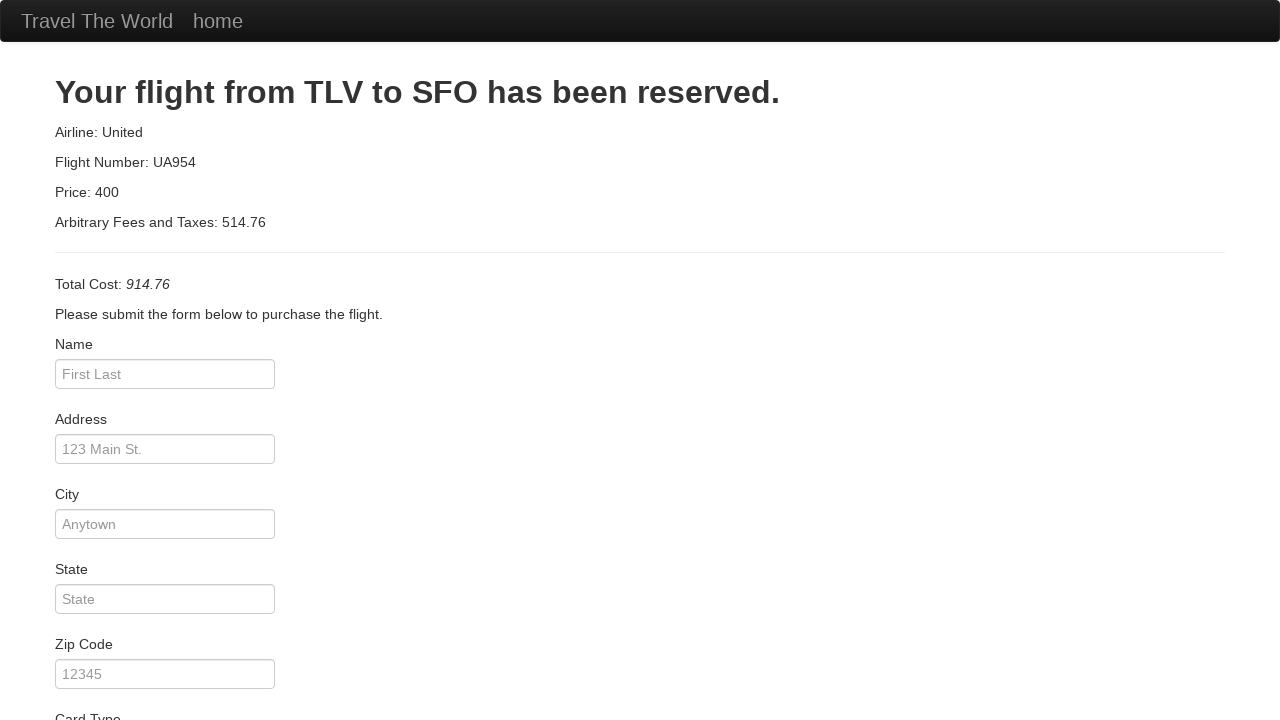

Booking form page loaded
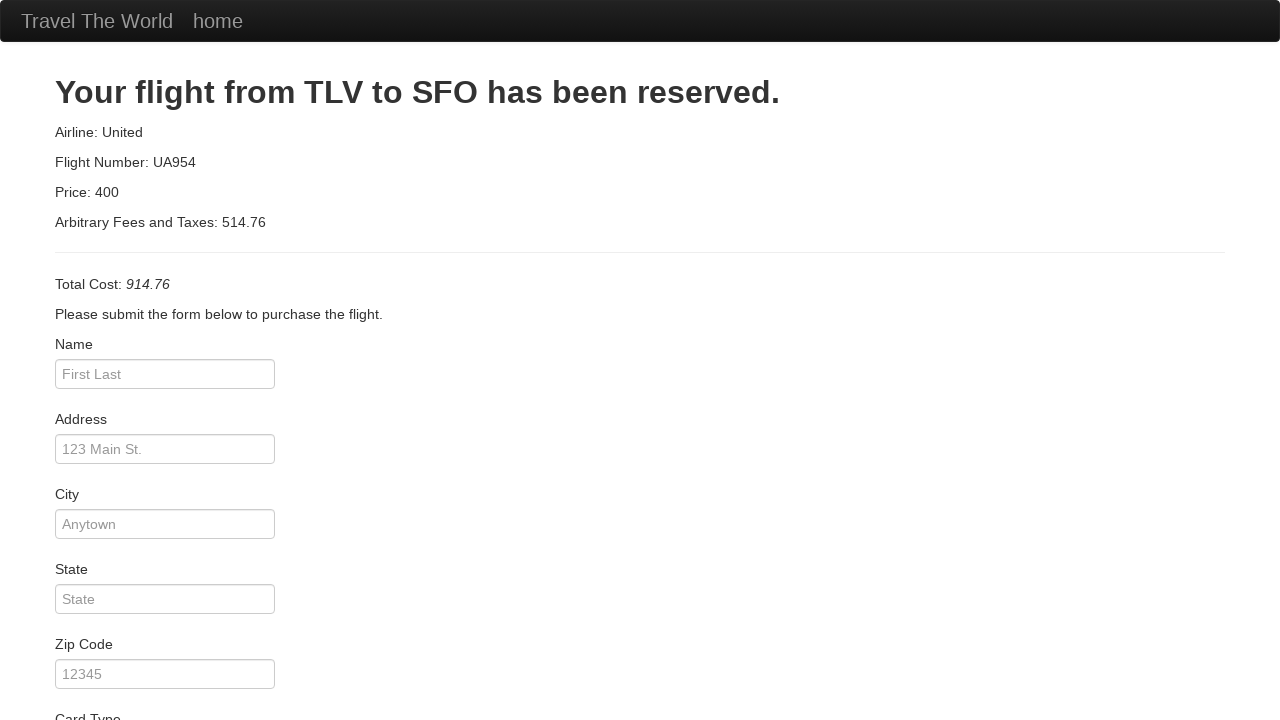

Filled passenger name as 'John Smith' on #inputName
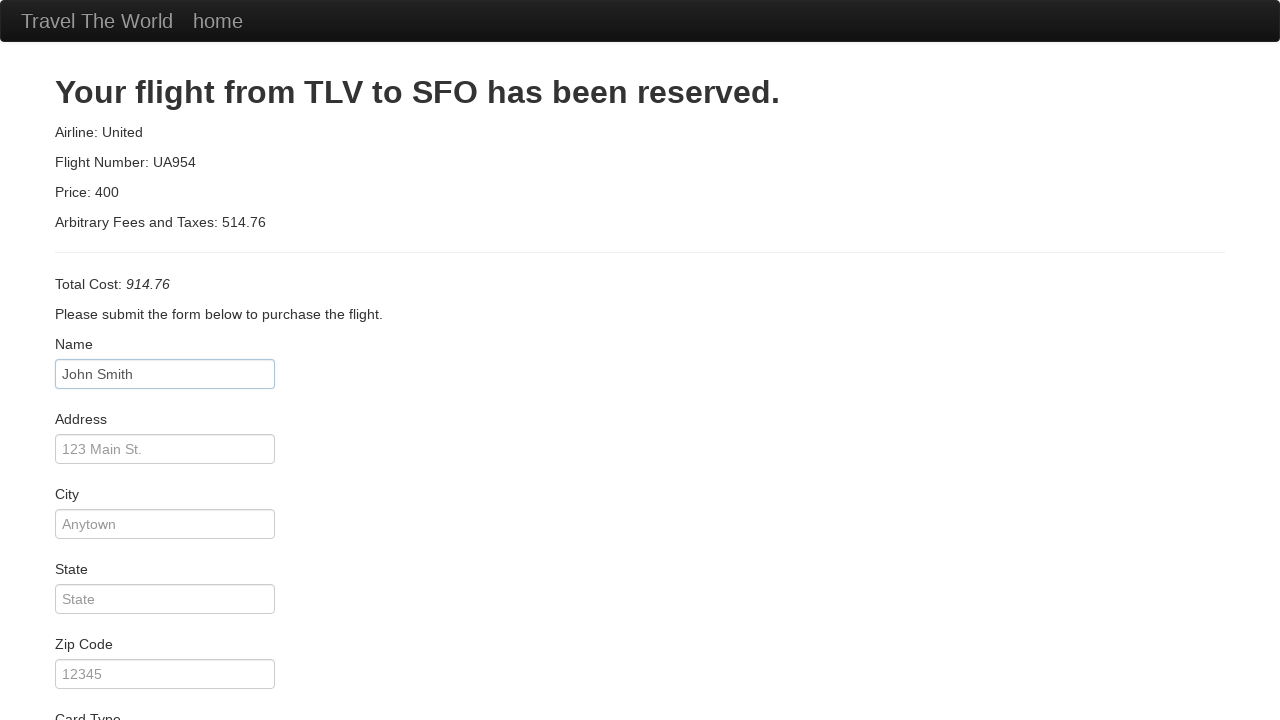

Filled address as '742 Evergreen Terrace' on #address
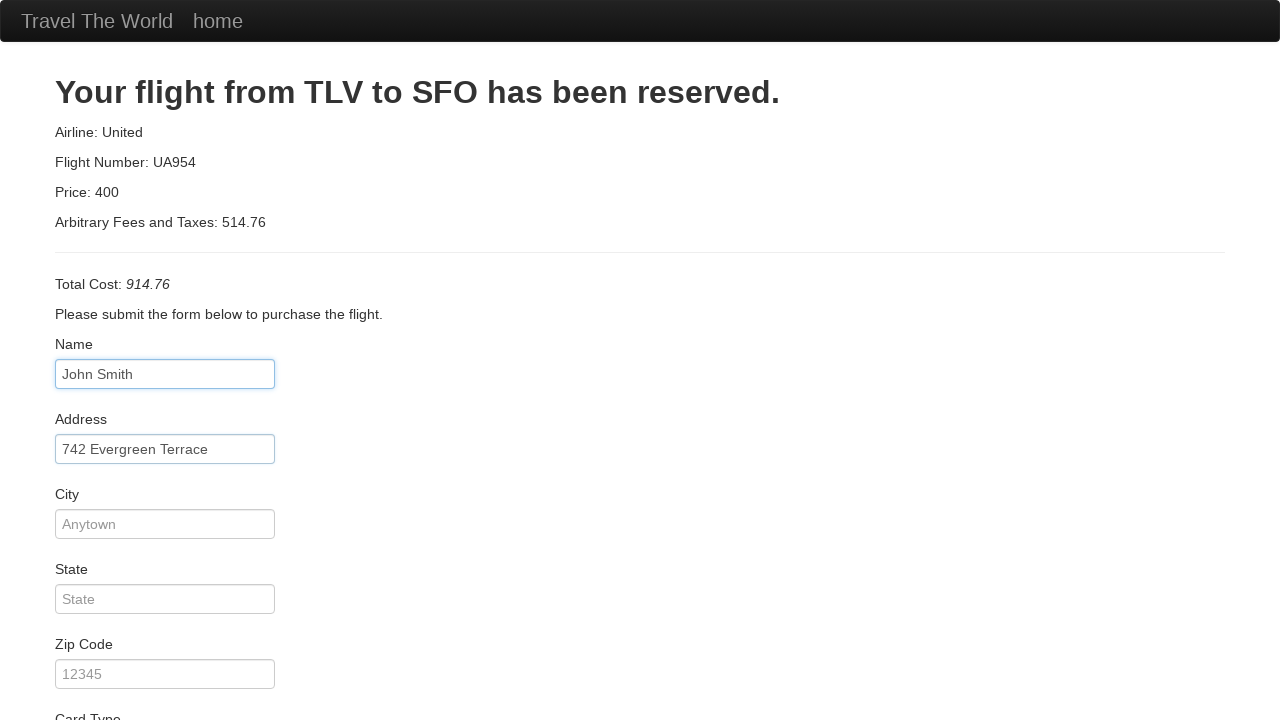

Filled city as 'Springfield' on #city
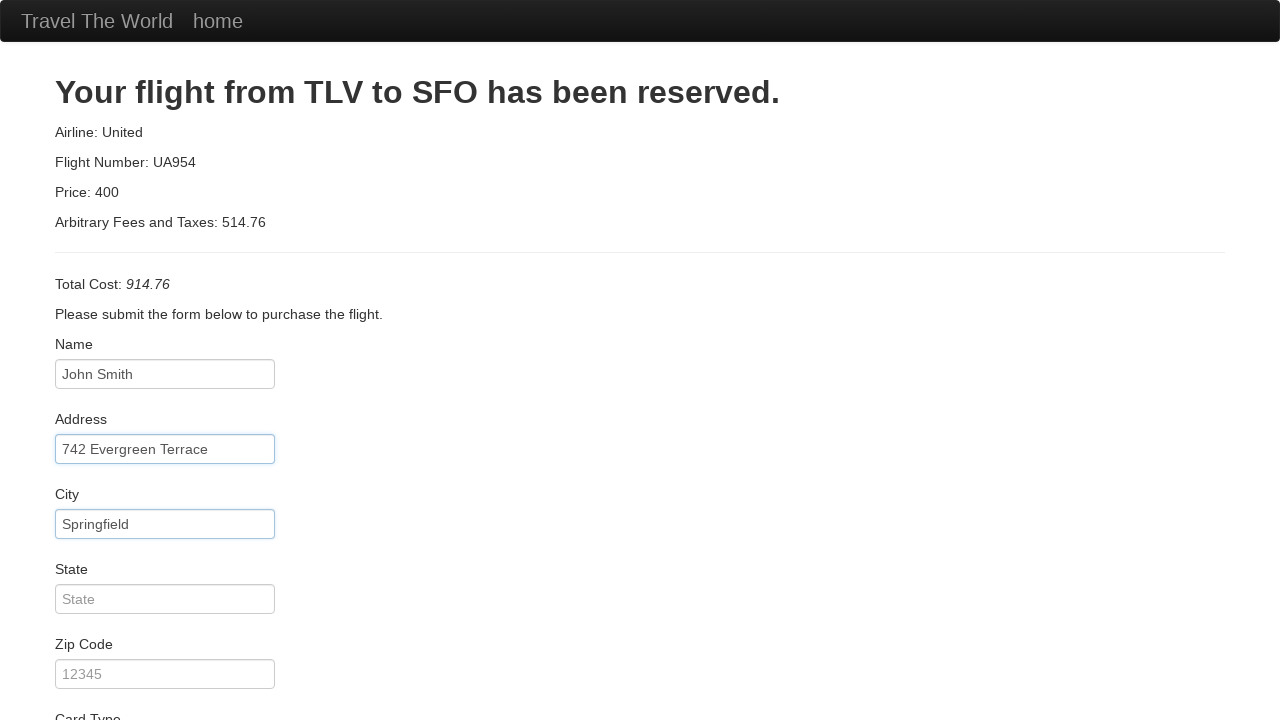

Filled state as 'IL' on #state
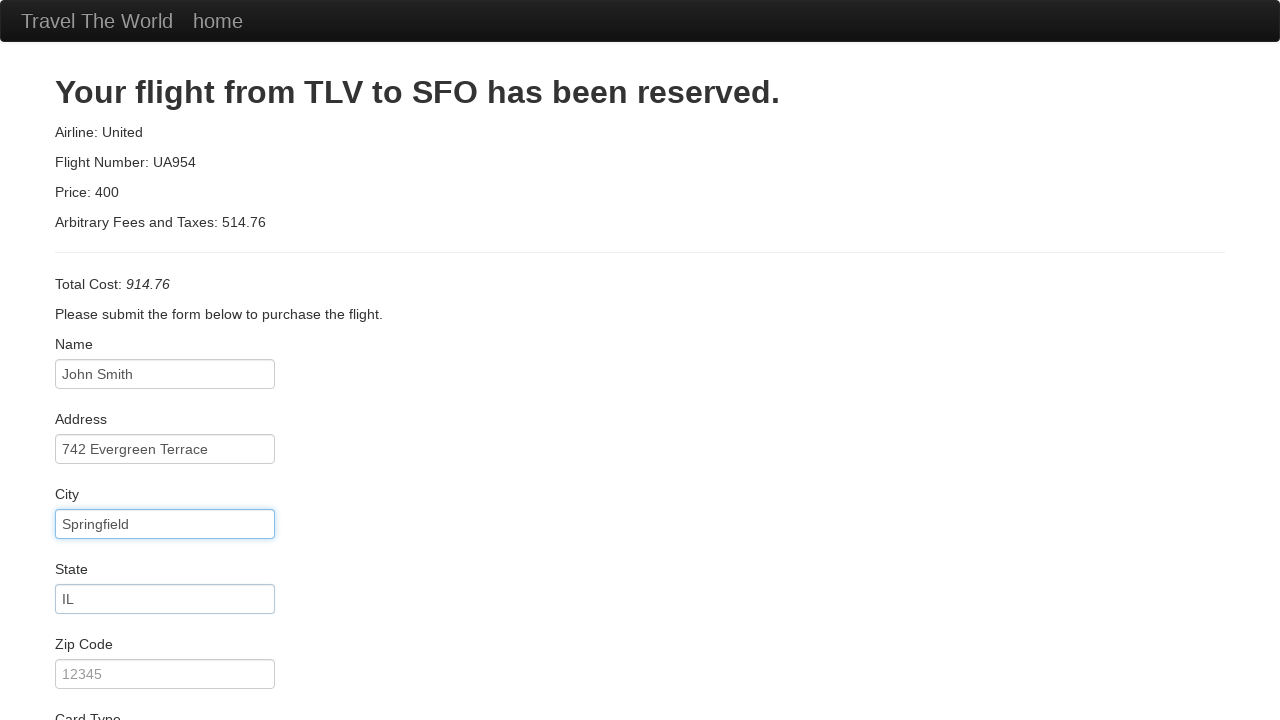

Filled zip code as '62704' on #zipCode
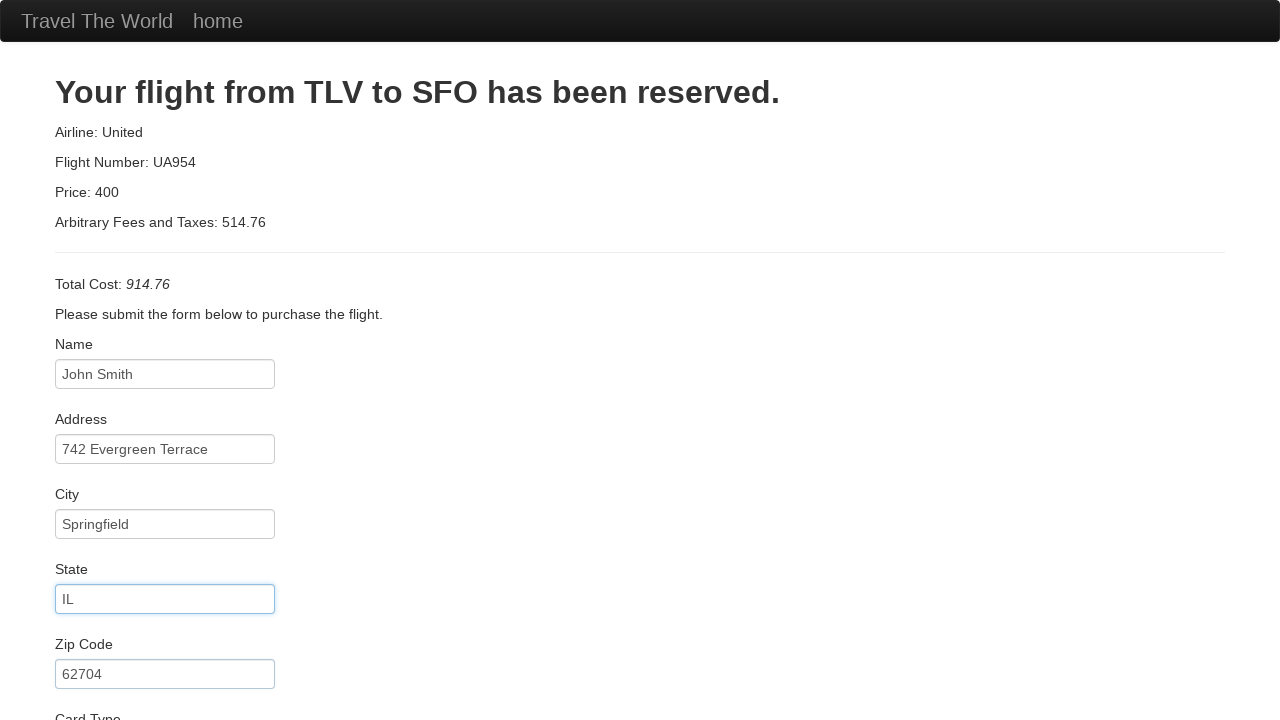

Selected American Express as card type on #cardType
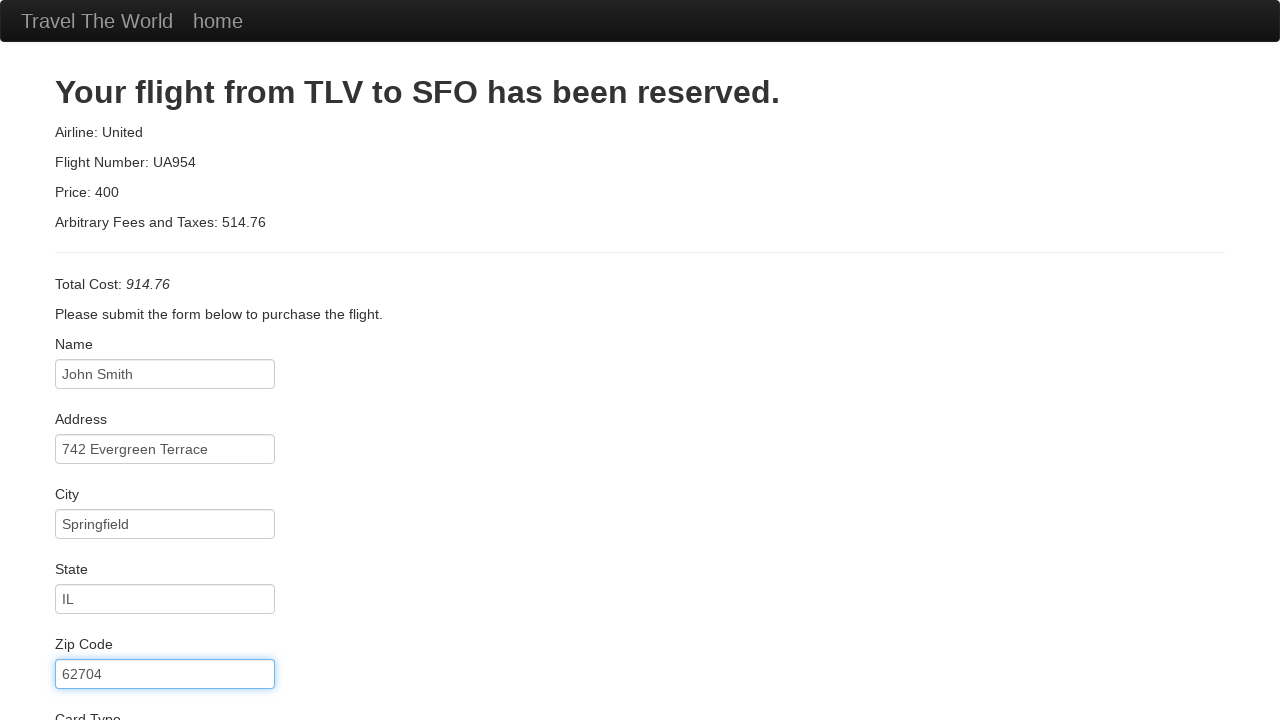

Filled credit card number on #creditCardNumber
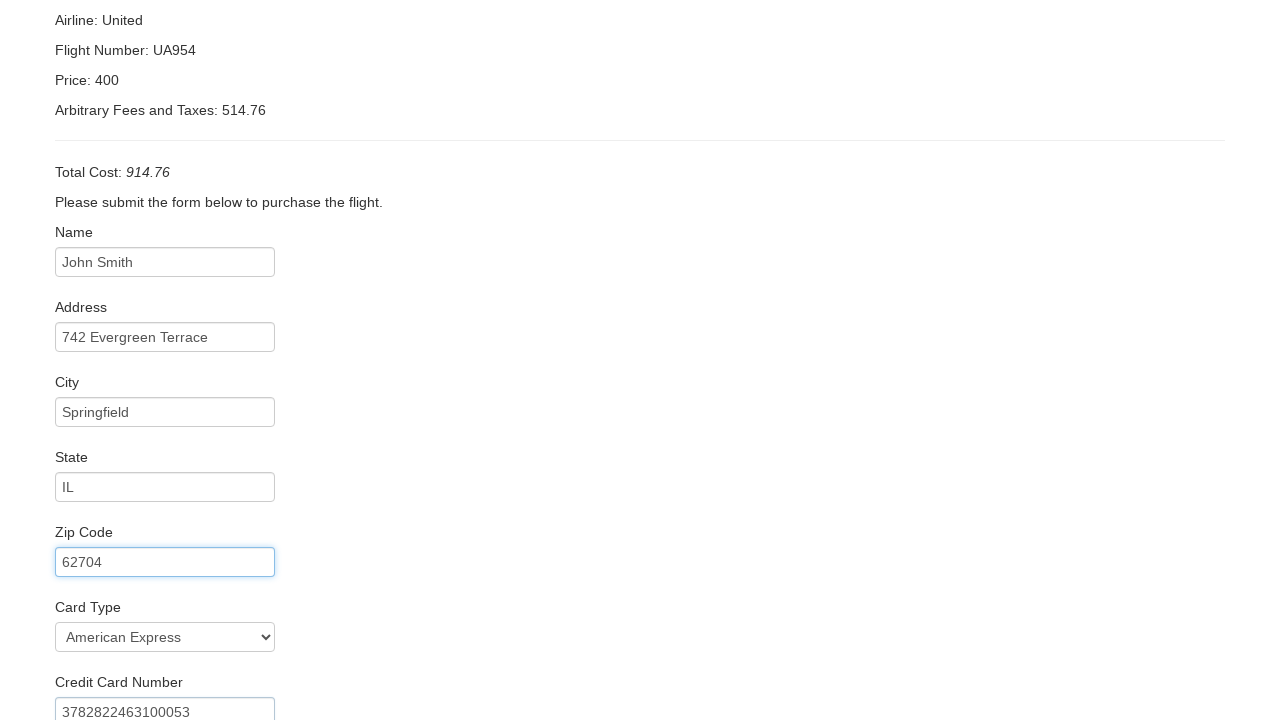

Filled credit card expiration month as '11' on #creditCardMonth
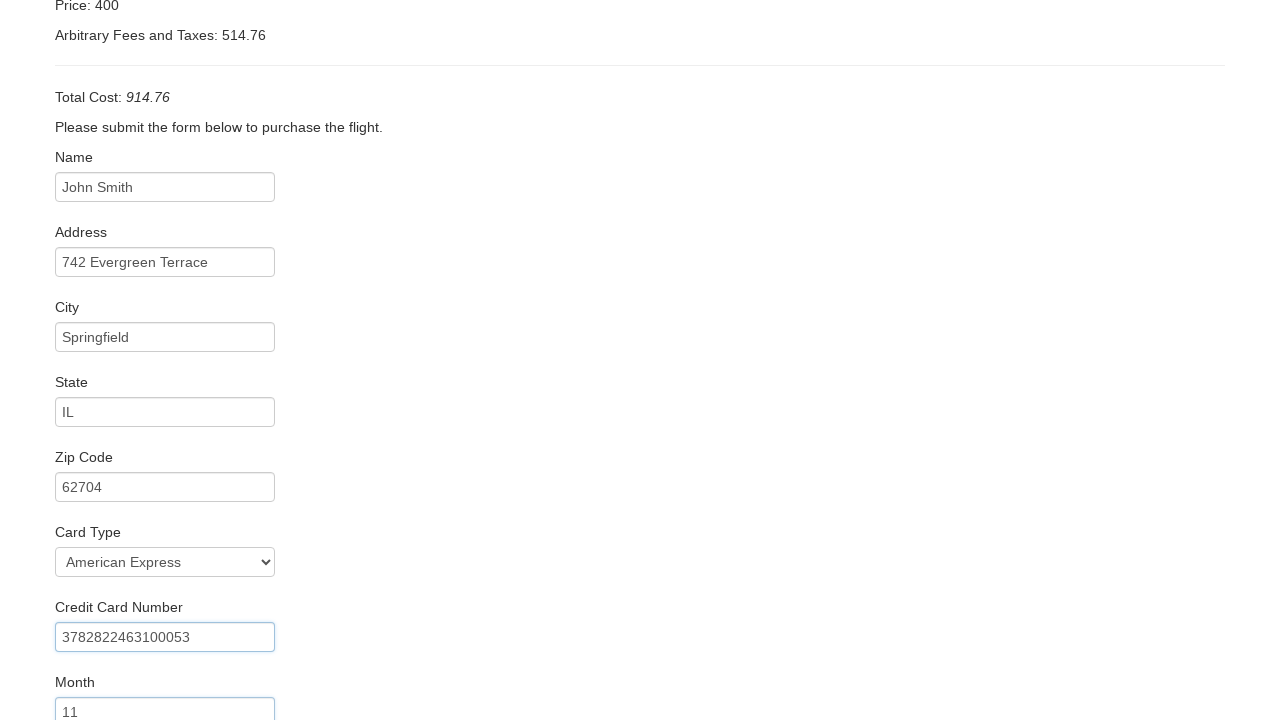

Filled credit card expiration year as '2025' on #creditCardYear
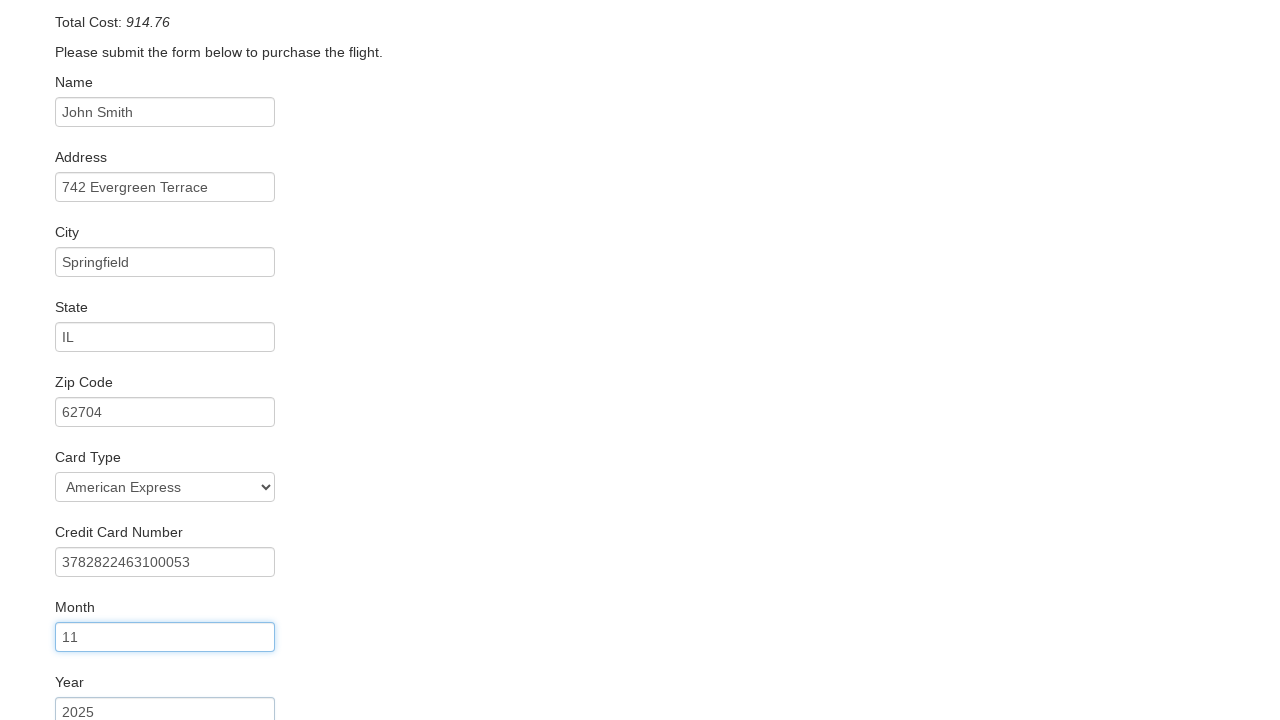

Filled name on card as 'John Smith' on #nameOnCard
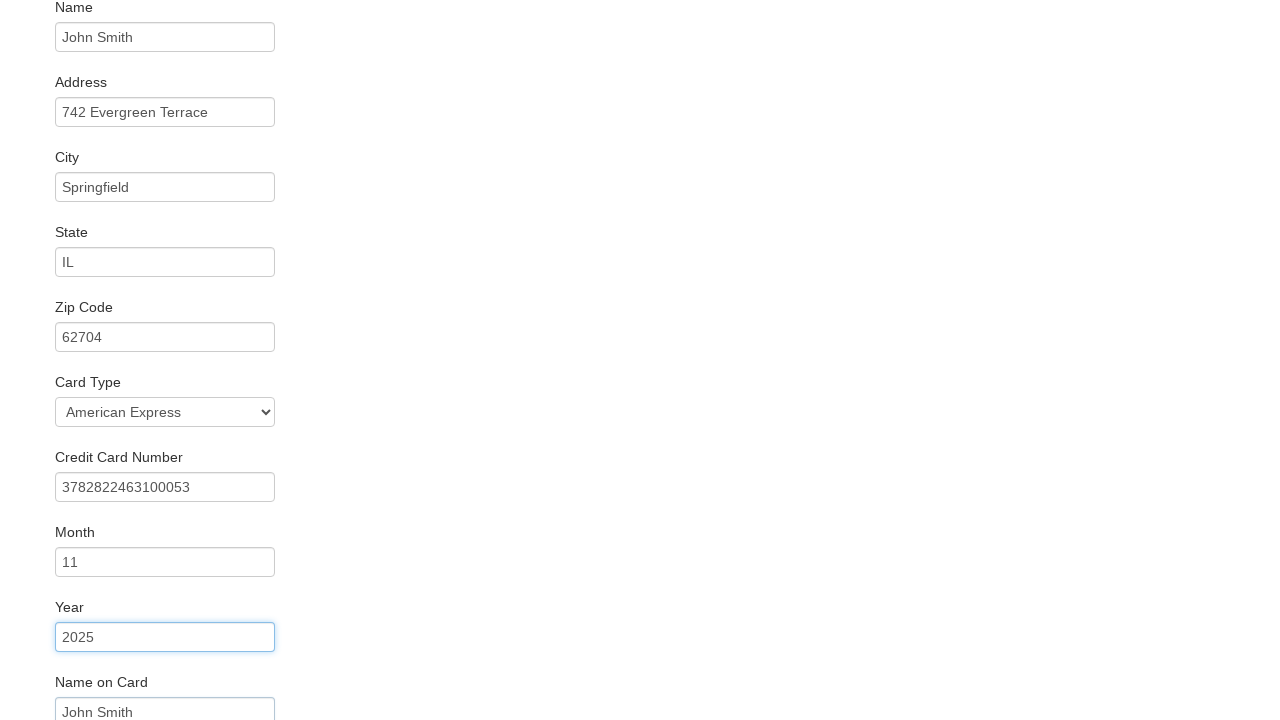

Clicked submit button to complete purchase at (118, 685) on input[type='submit']
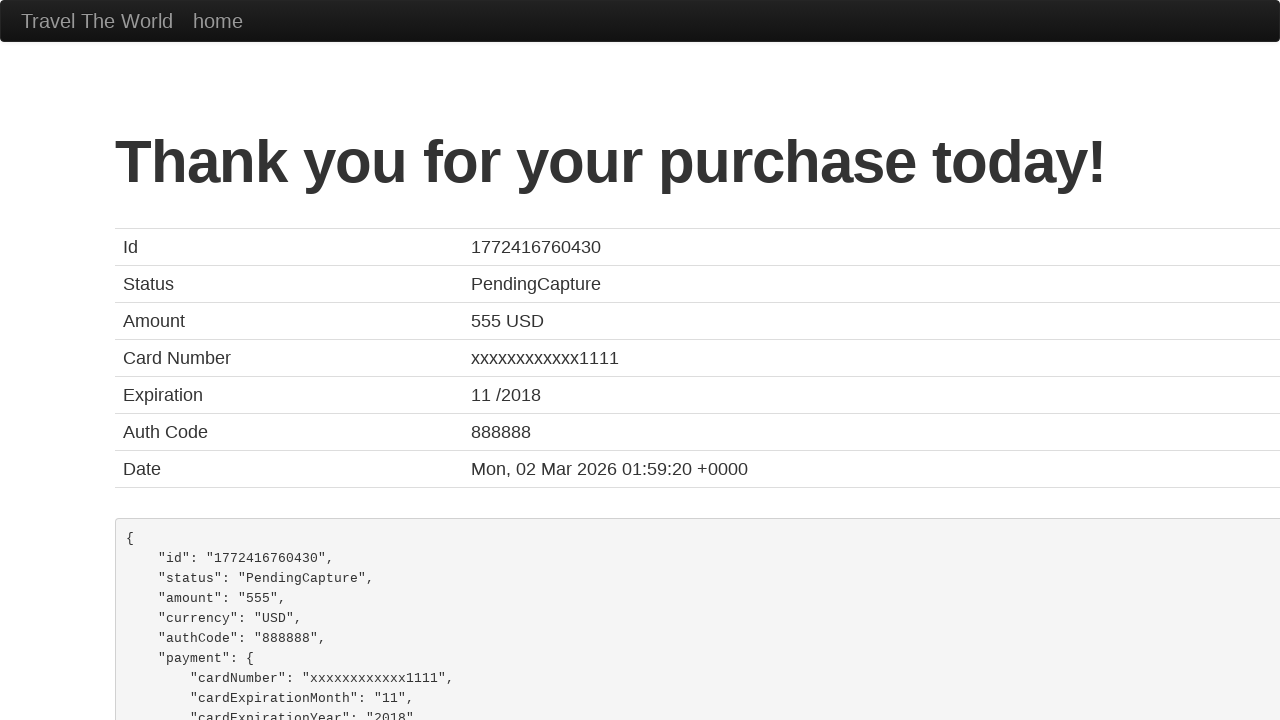

Confirmation page loaded
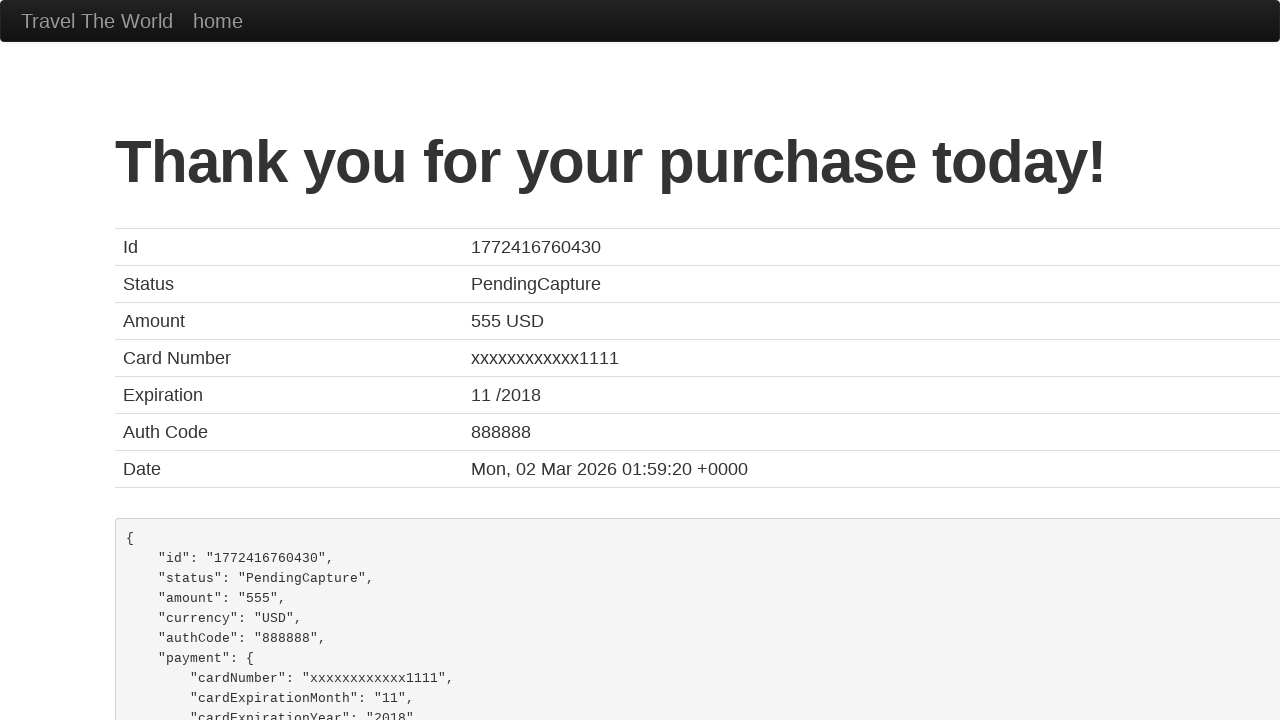

Retrieved confirmation message text
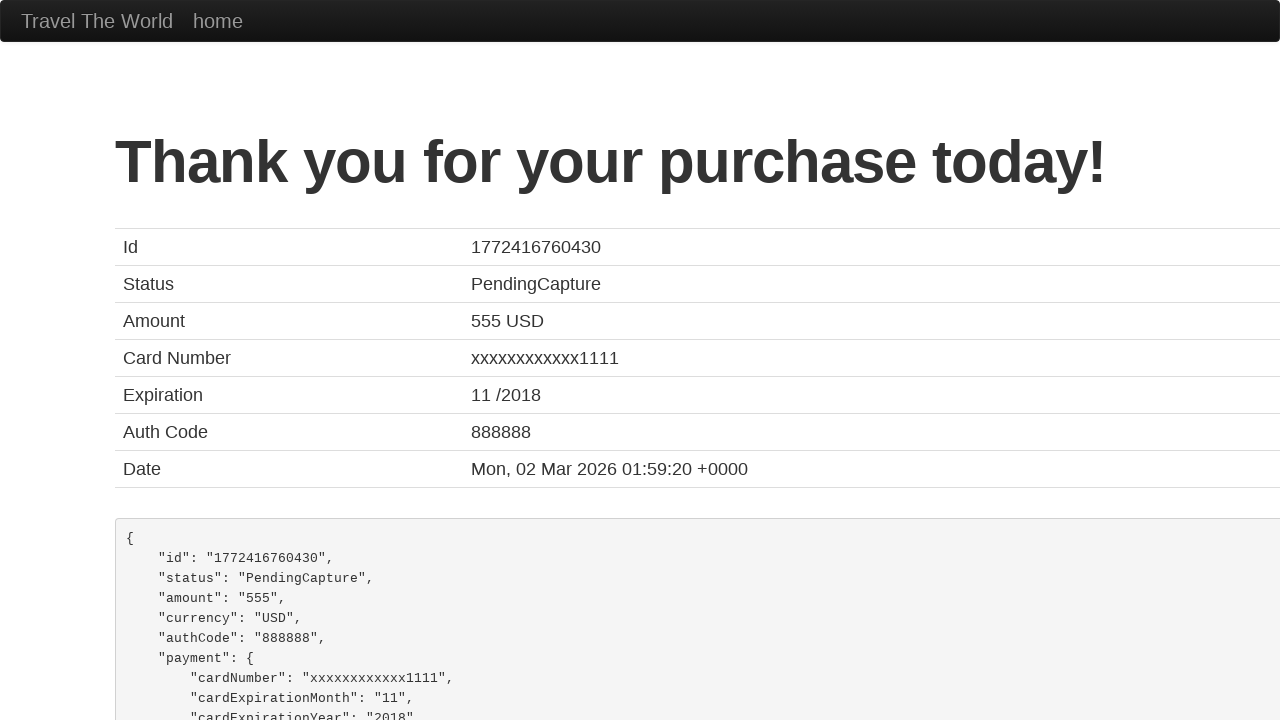

Verified purchase confirmation message matches expected text
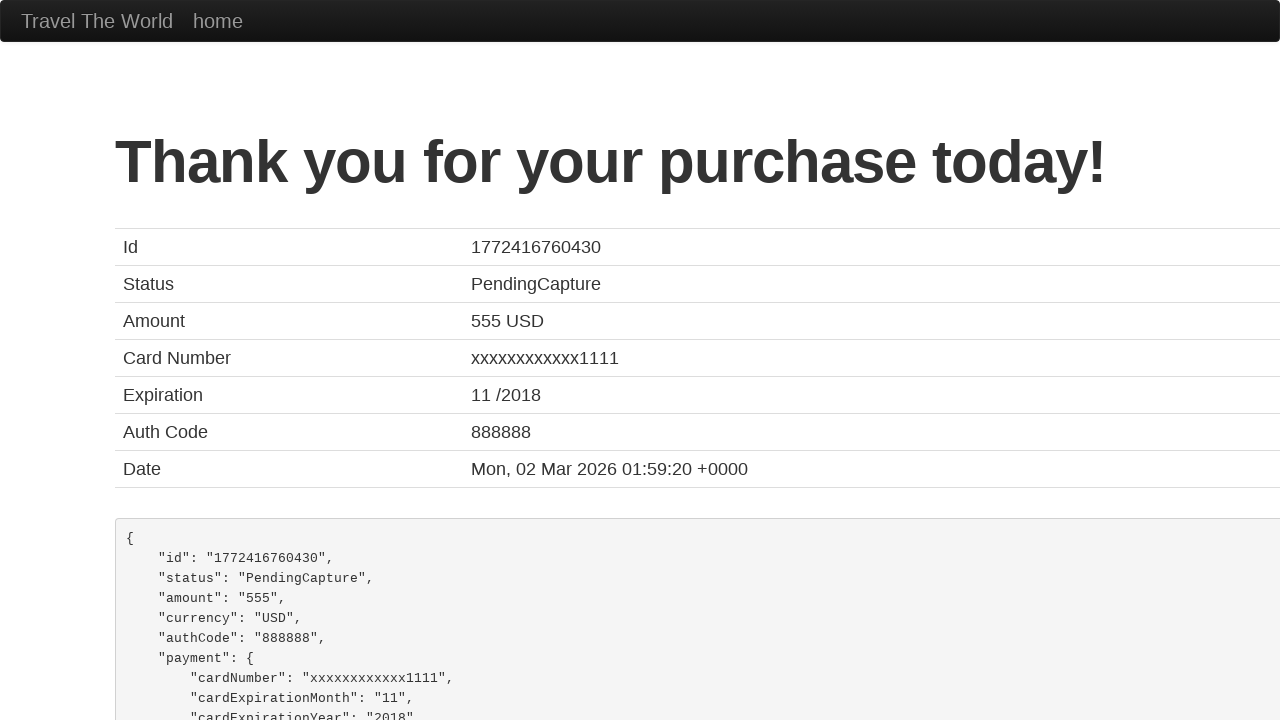

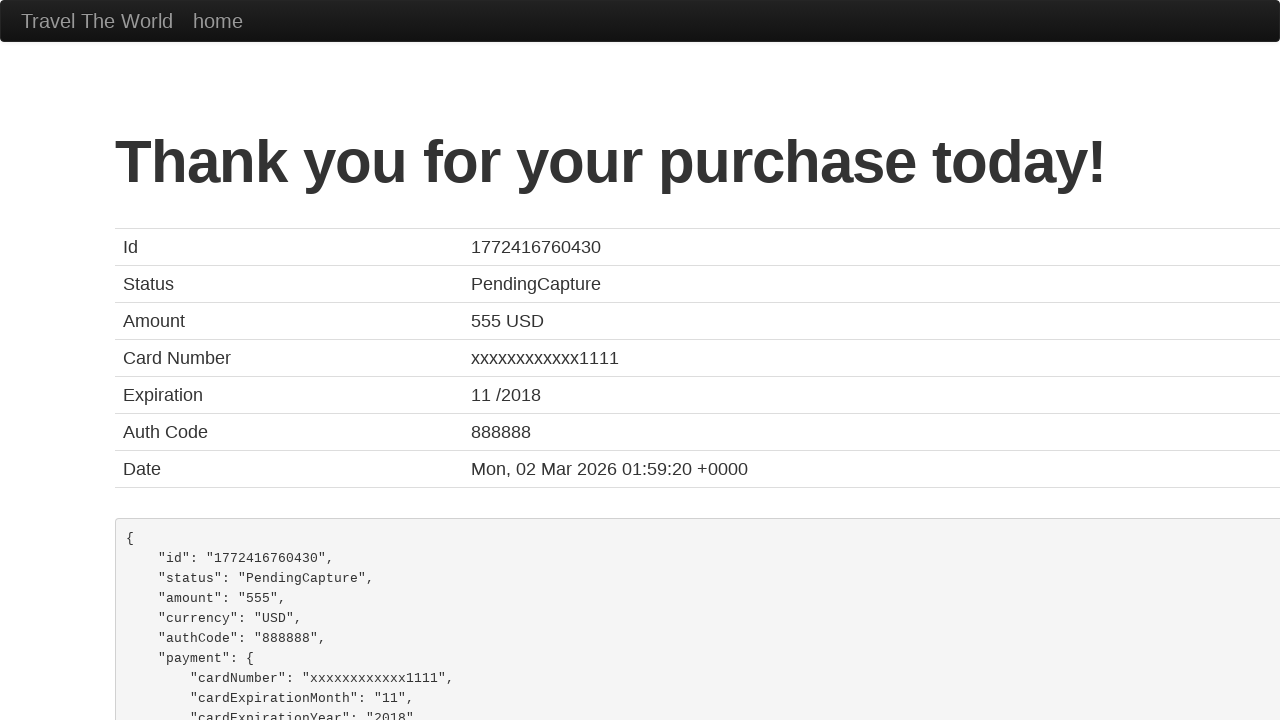